Tests that the "Clear completed" button displays correct text after marking an item complete.

Starting URL: https://demo.playwright.dev/todomvc

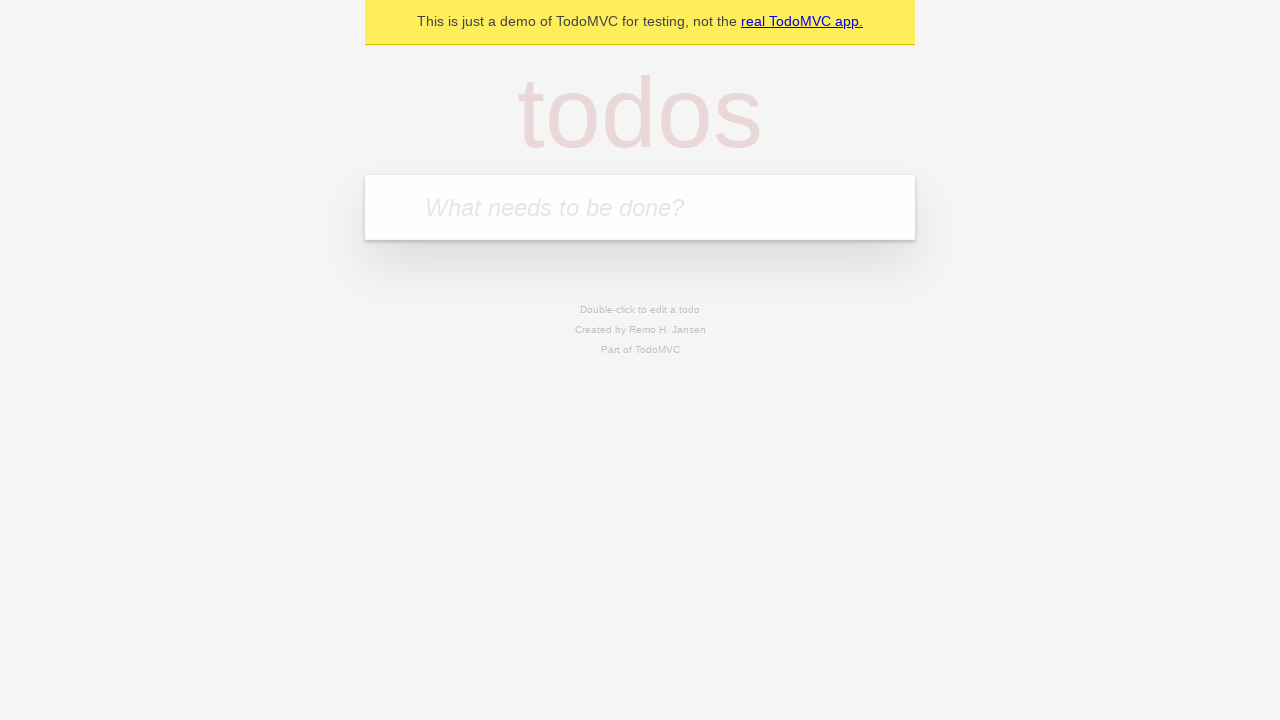

Located the 'What needs to be done?' input field
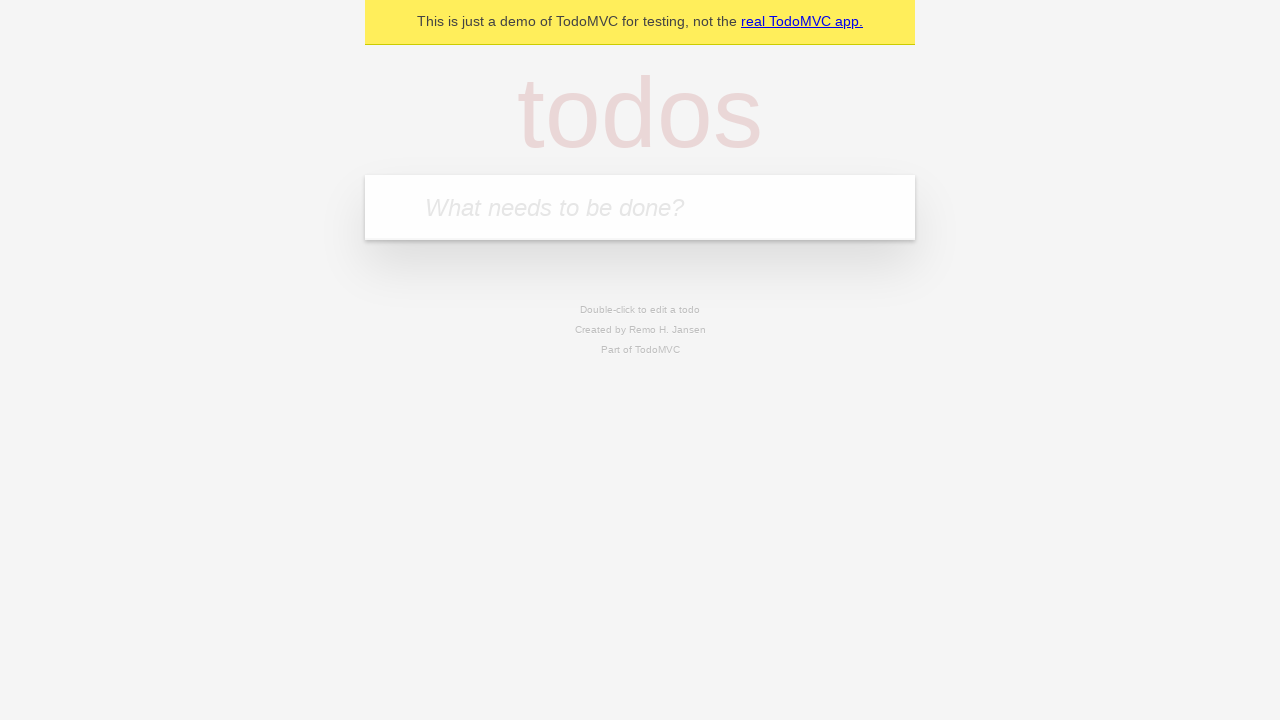

Filled first todo with 'buy some cheese' on internal:attr=[placeholder="What needs to be done?"i]
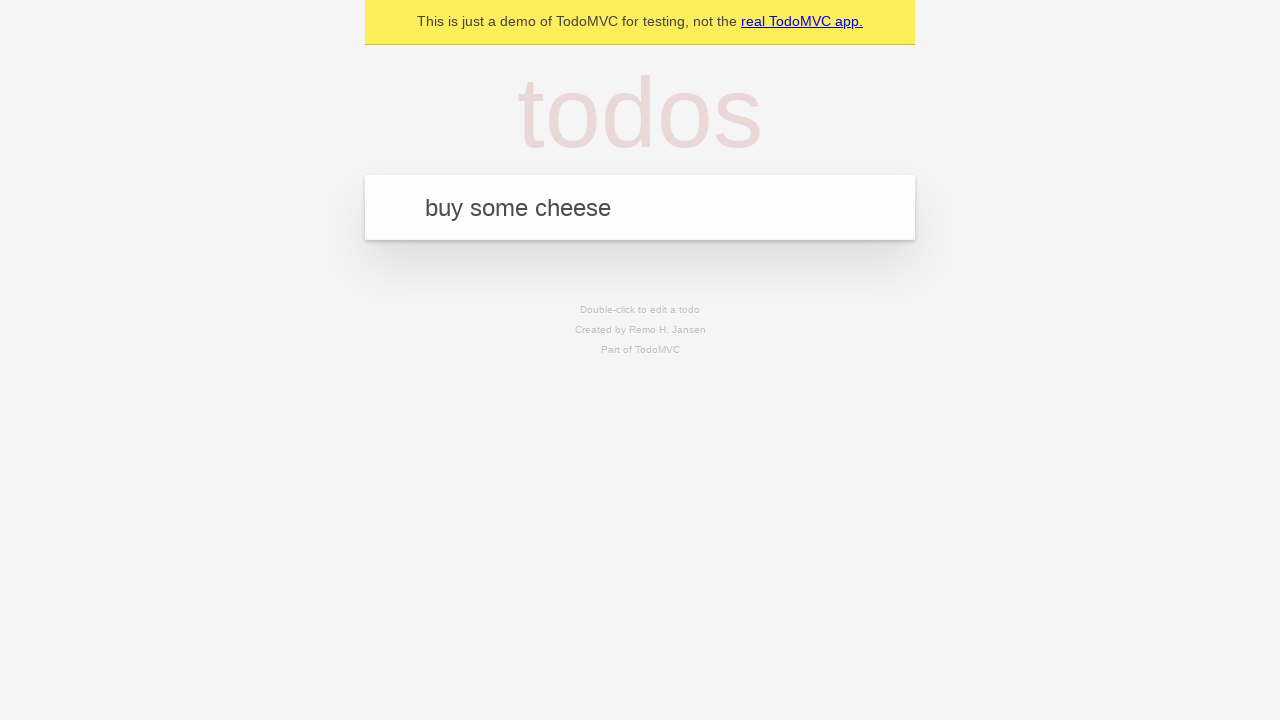

Pressed Enter to add first todo on internal:attr=[placeholder="What needs to be done?"i]
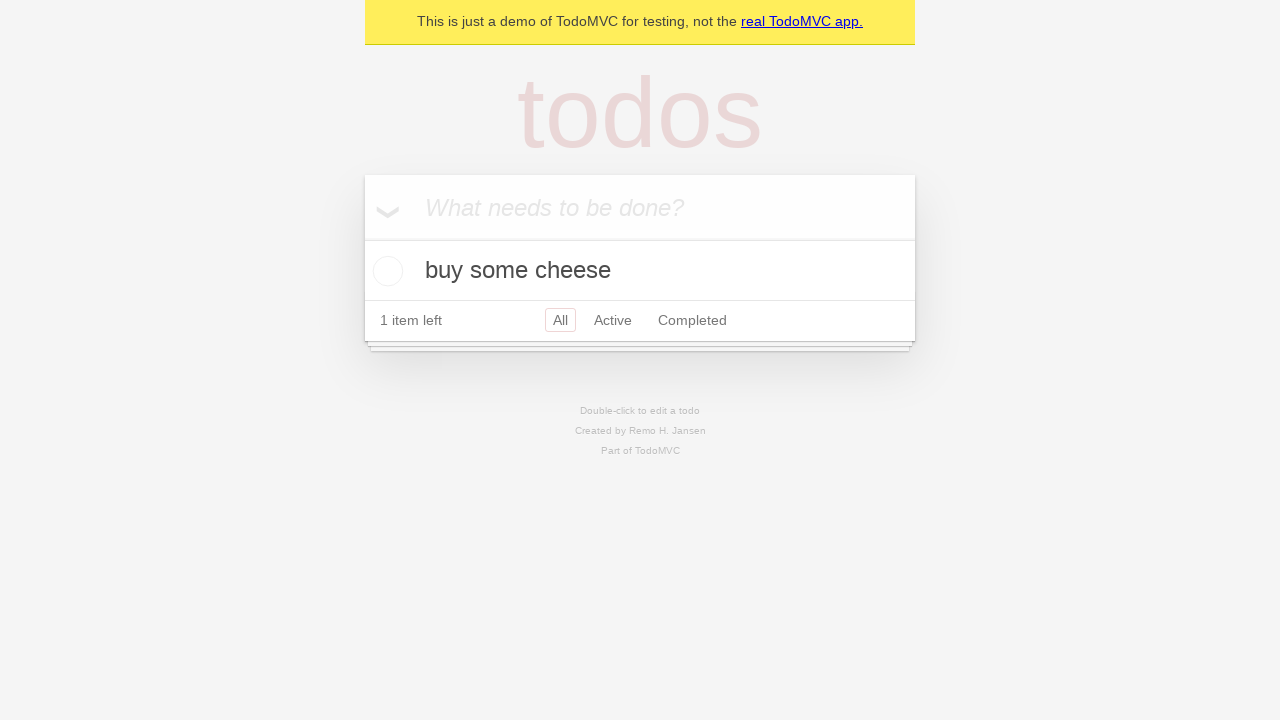

Filled second todo with 'feed the cat' on internal:attr=[placeholder="What needs to be done?"i]
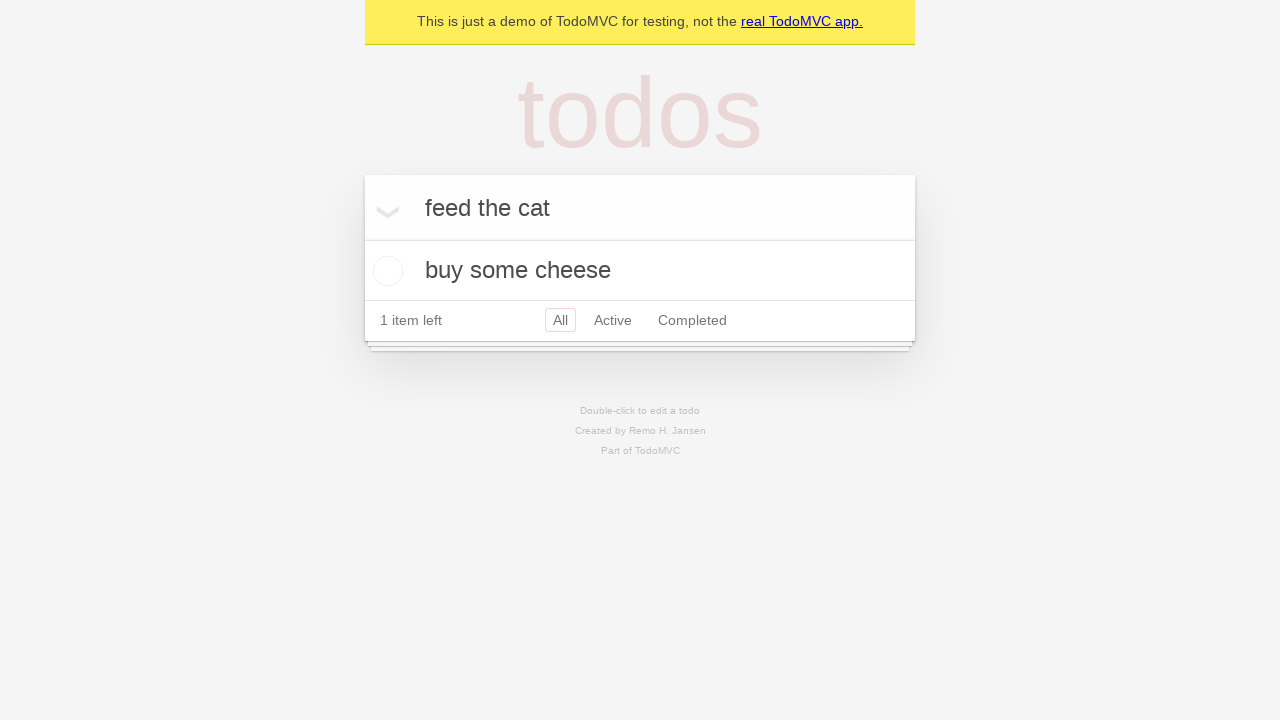

Pressed Enter to add second todo on internal:attr=[placeholder="What needs to be done?"i]
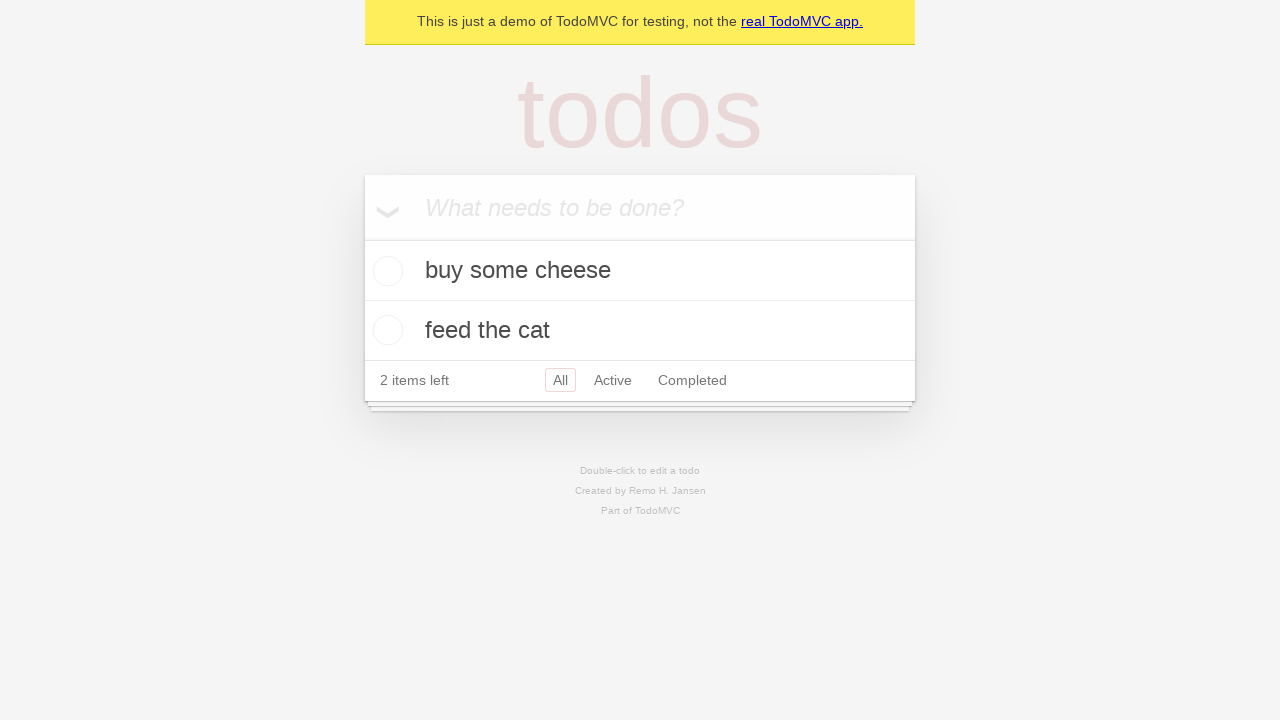

Filled third todo with 'book a doctors appointment' on internal:attr=[placeholder="What needs to be done?"i]
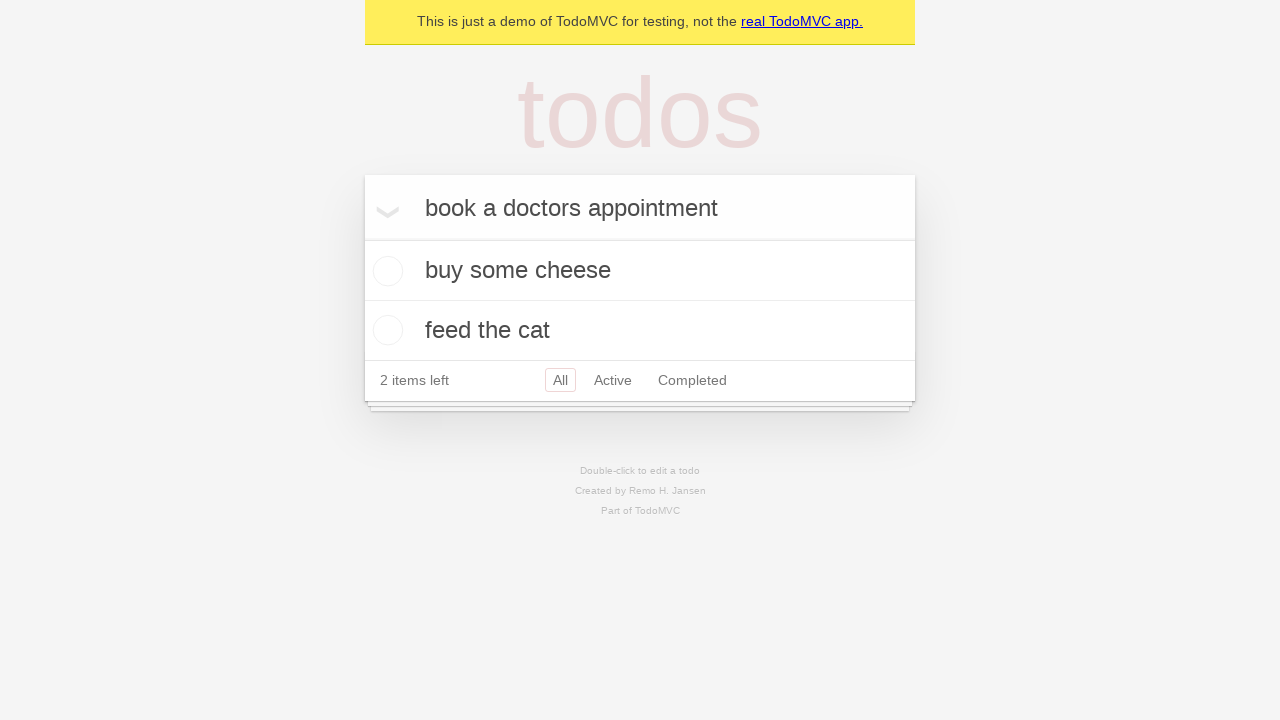

Pressed Enter to add third todo on internal:attr=[placeholder="What needs to be done?"i]
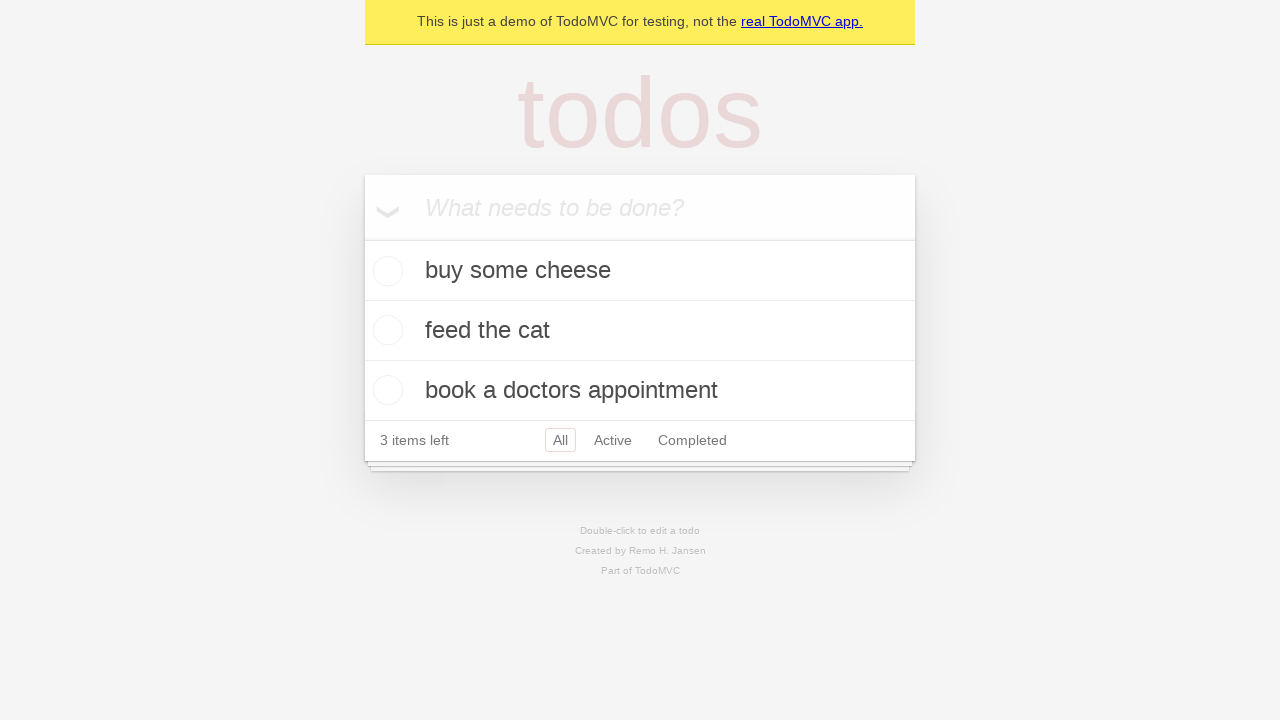

Marked first todo item as complete by clicking checkbox at (385, 271) on .todo-list li .toggle >> nth=0
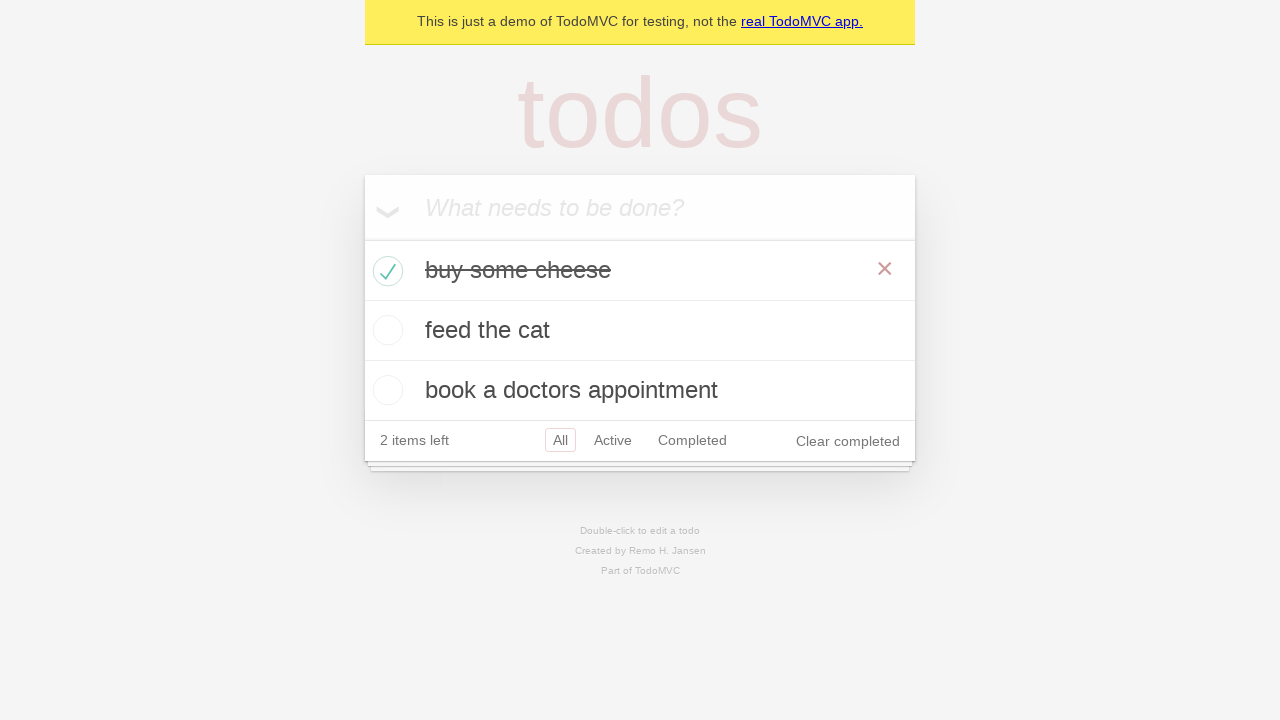

Verified 'Clear completed' button is displayed after marking item complete
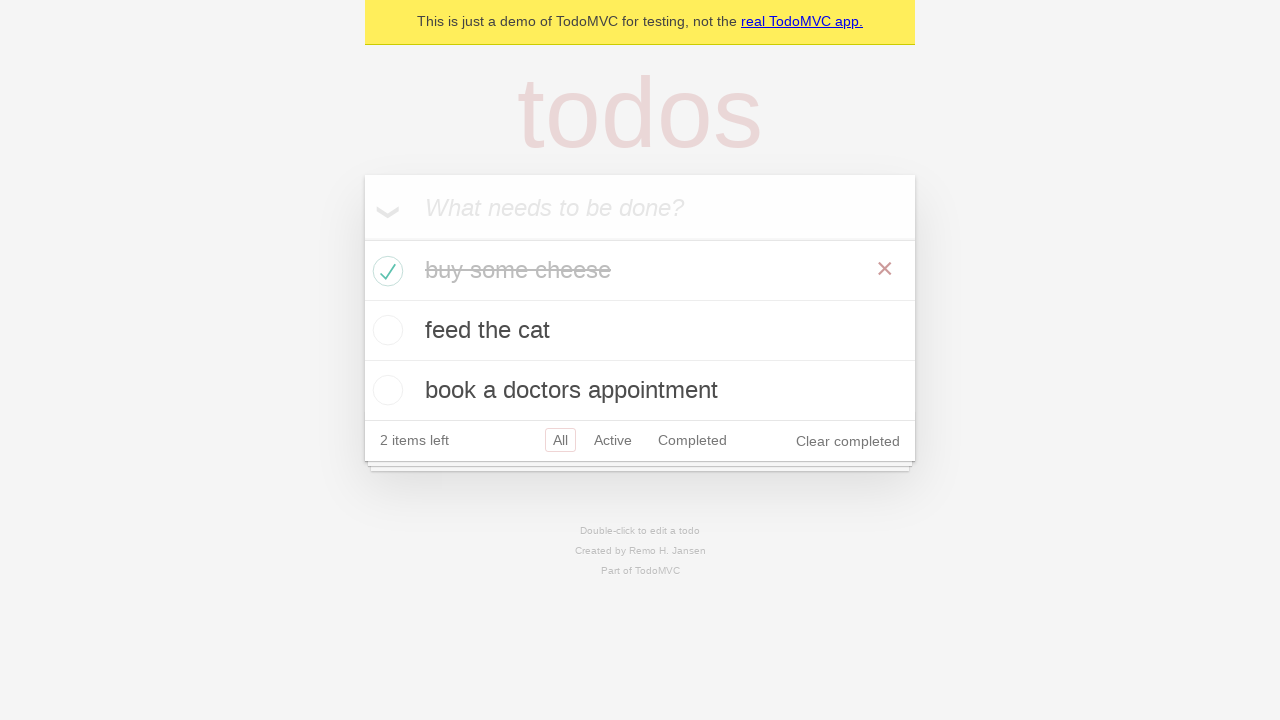

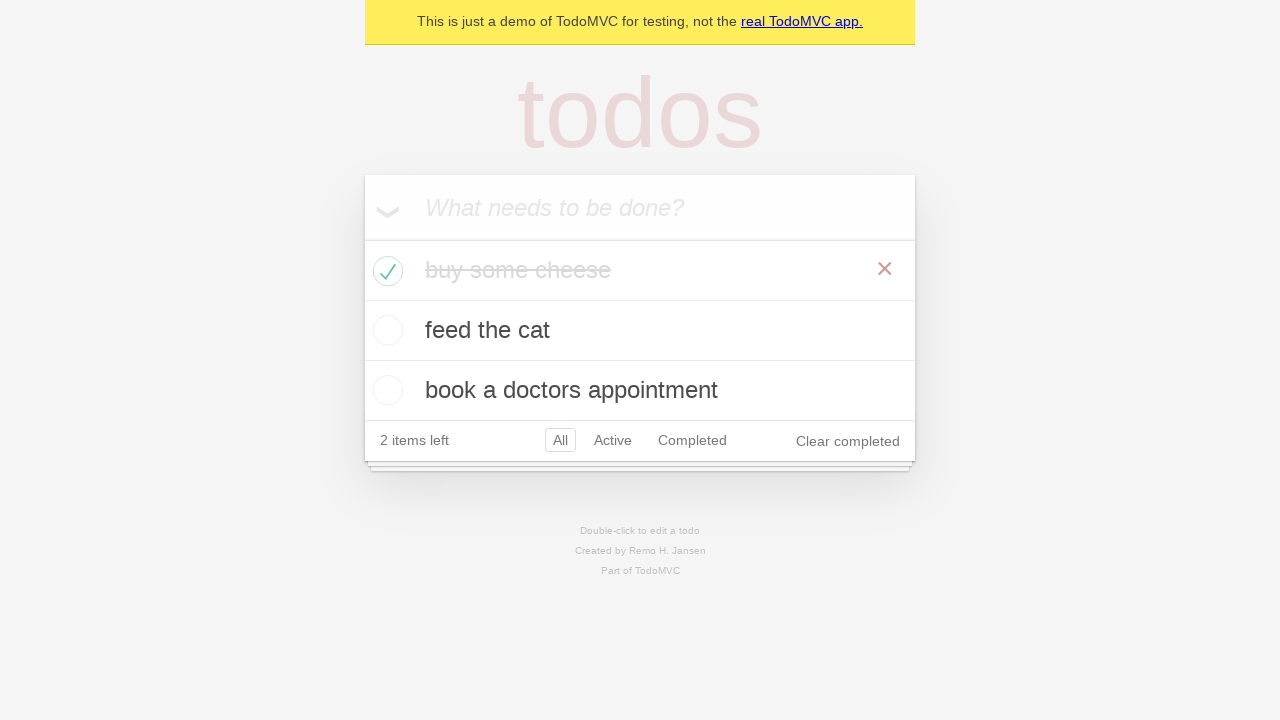